Tests checkbox interaction by clicking on two checkboxes on the page to toggle their states

Starting URL: https://the-internet.herokuapp.com/checkboxes

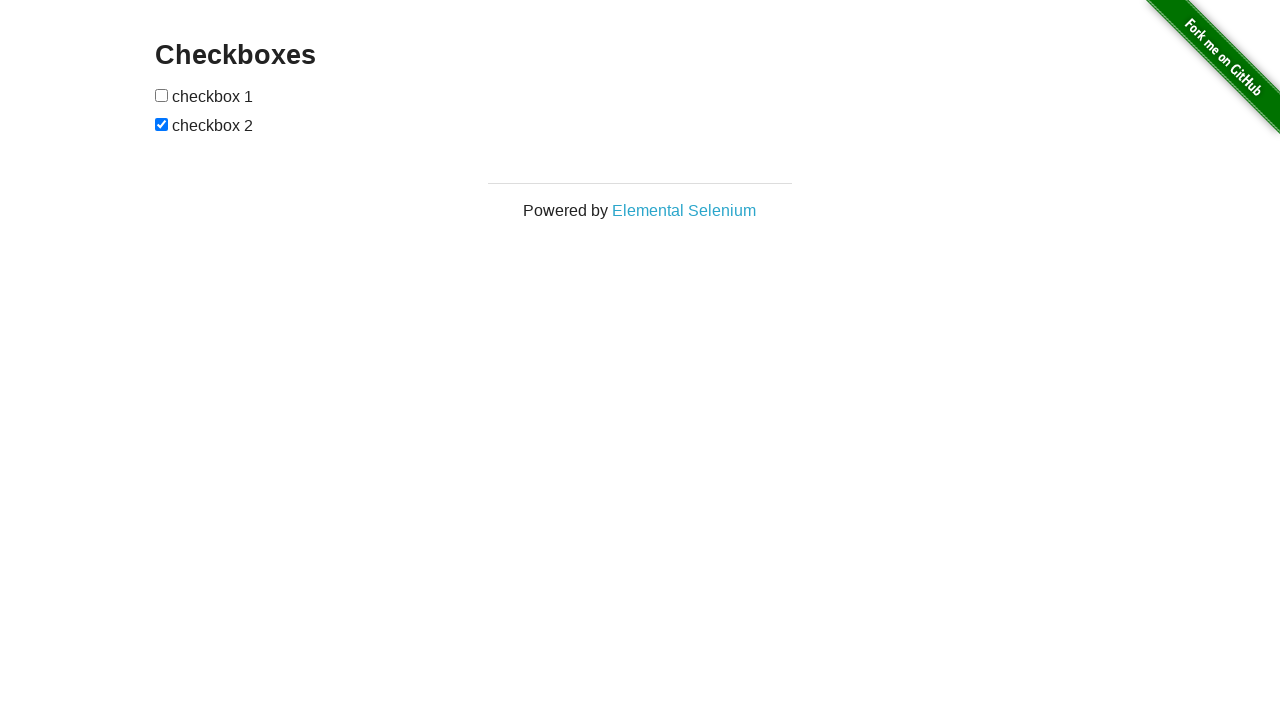

Clicked the first checkbox to toggle its state at (162, 95) on input[type='checkbox']:nth-child(1)
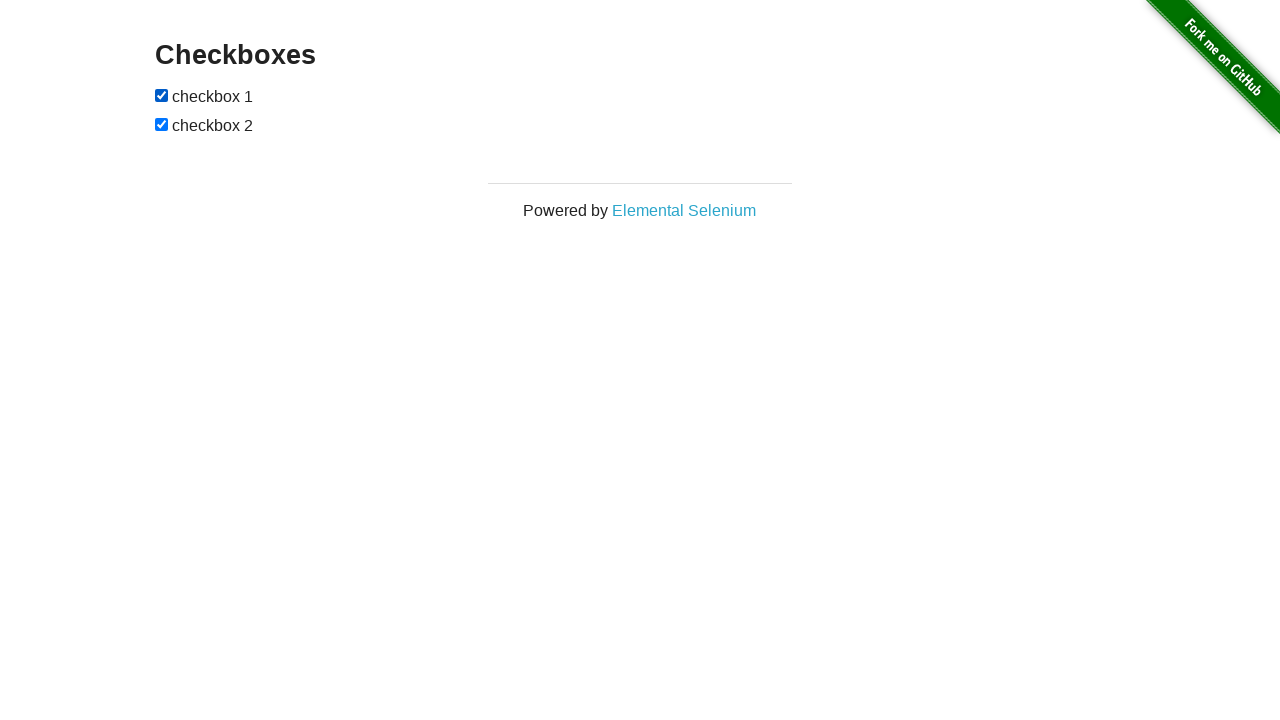

Clicked the second checkbox to toggle its state at (162, 124) on input[type='checkbox']:nth-child(3)
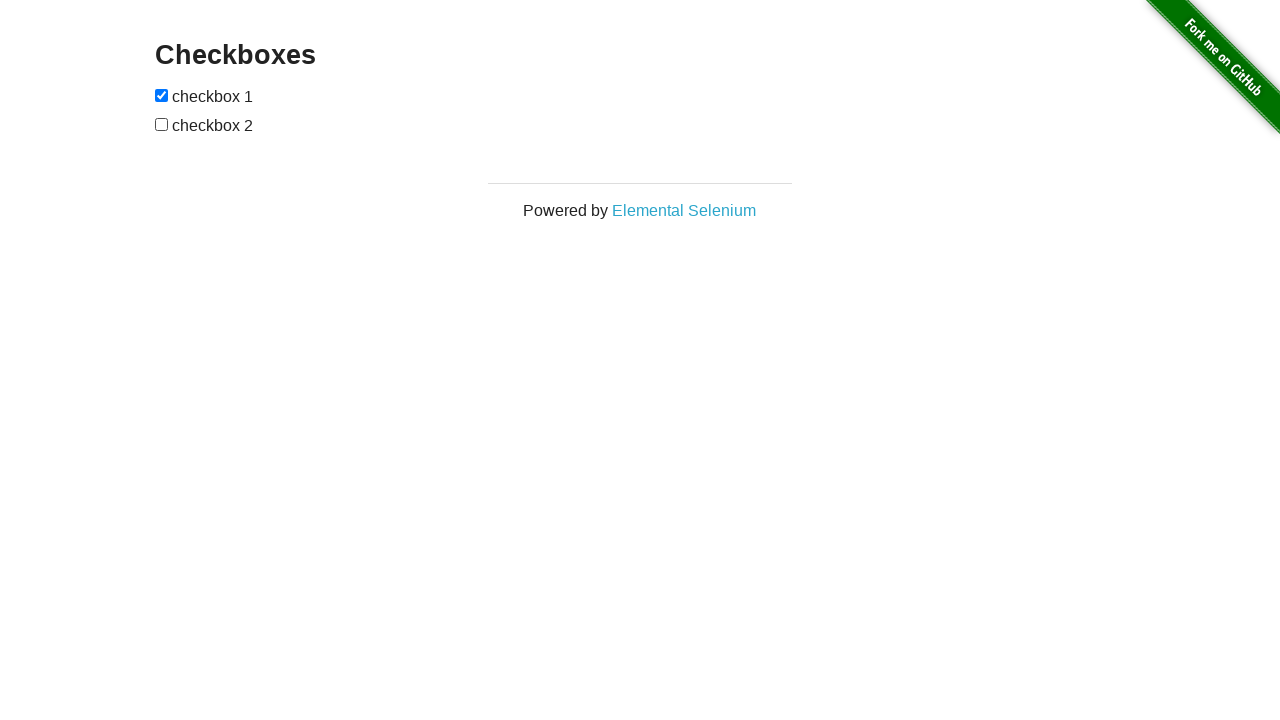

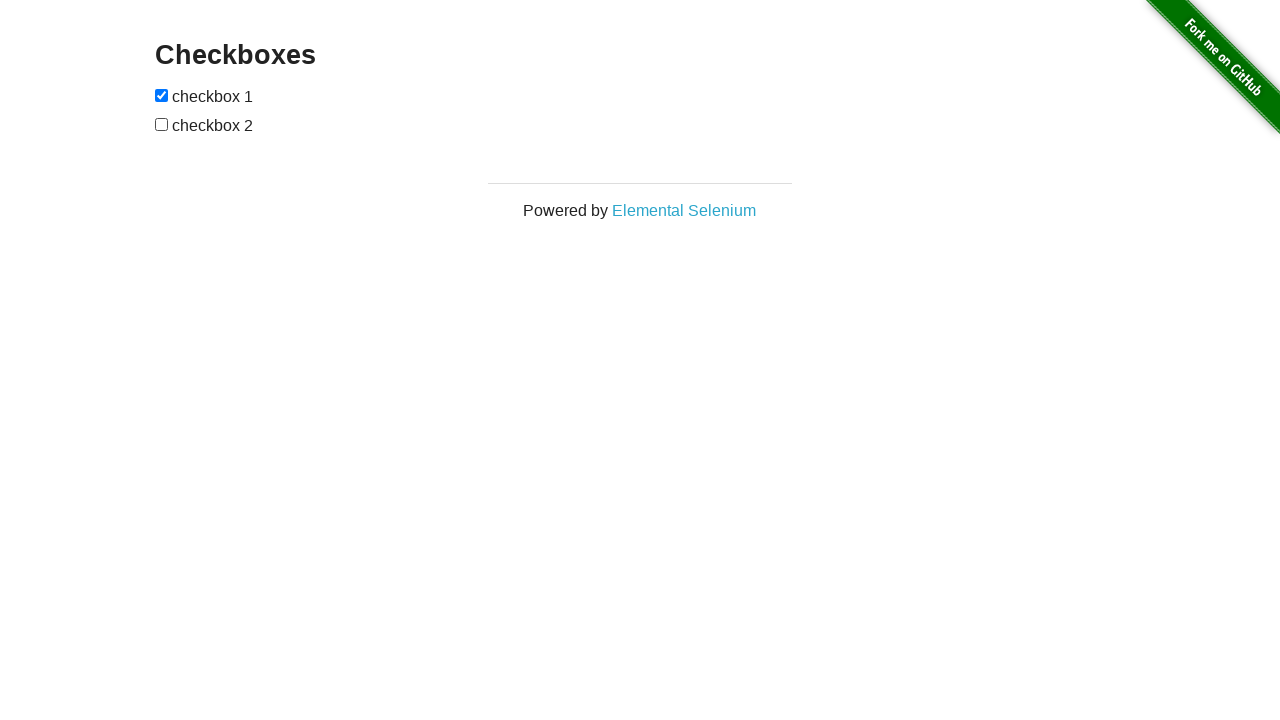